Tests table sorting functionality by clicking on the first column header and verifying that the table data is sorted correctly

Starting URL: https://rahulshettyacademy.com/seleniumPractise/#/offers

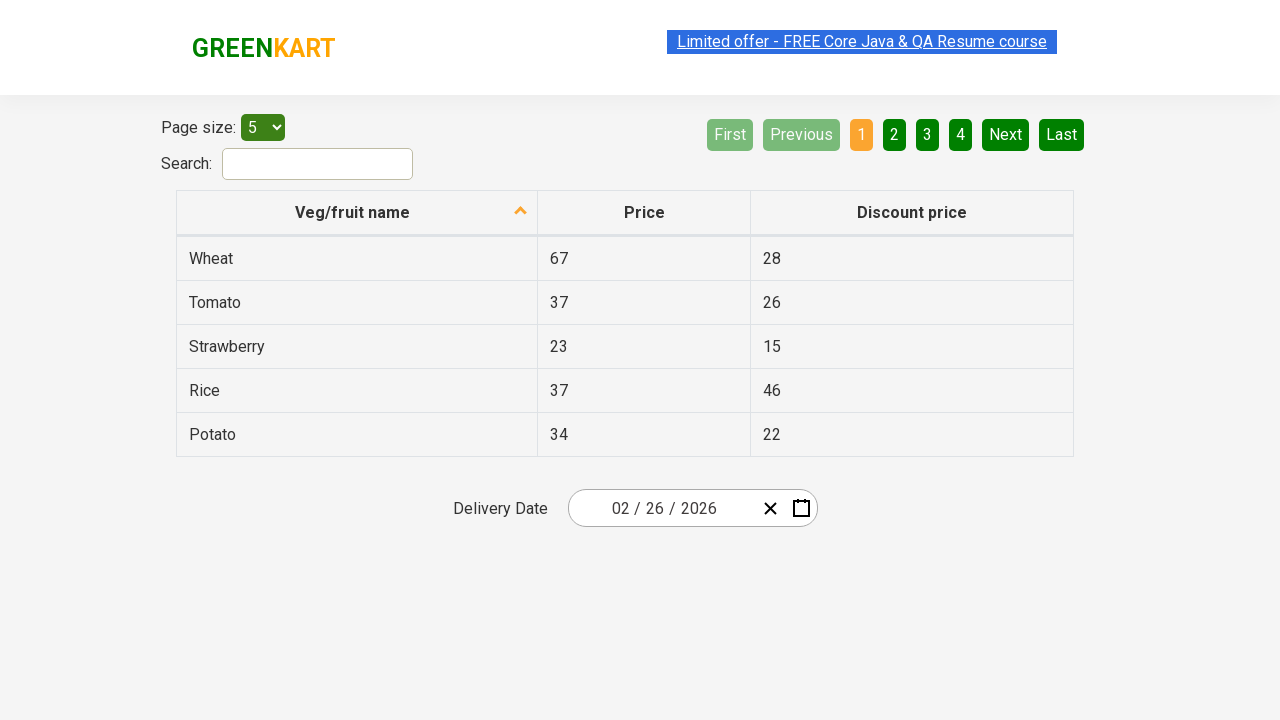

Navigated to the offers page
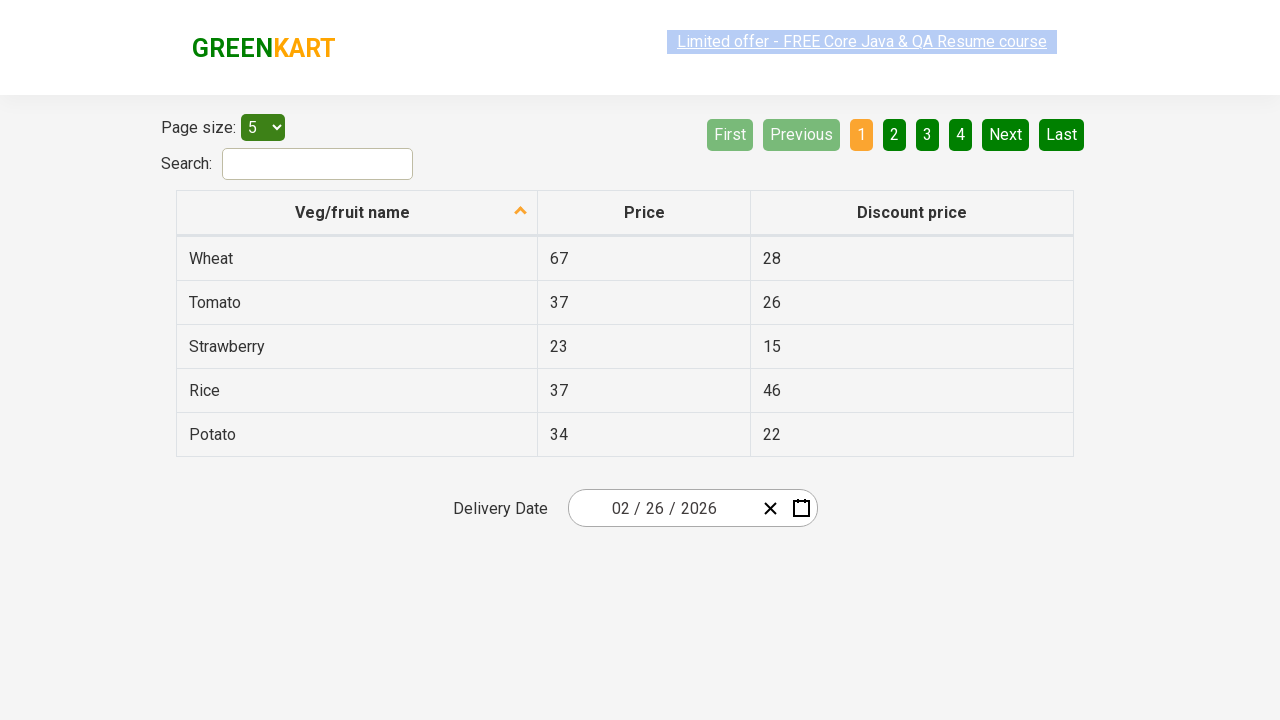

Clicked on the first column header to sort the table at (357, 213) on xpath=//th[1]
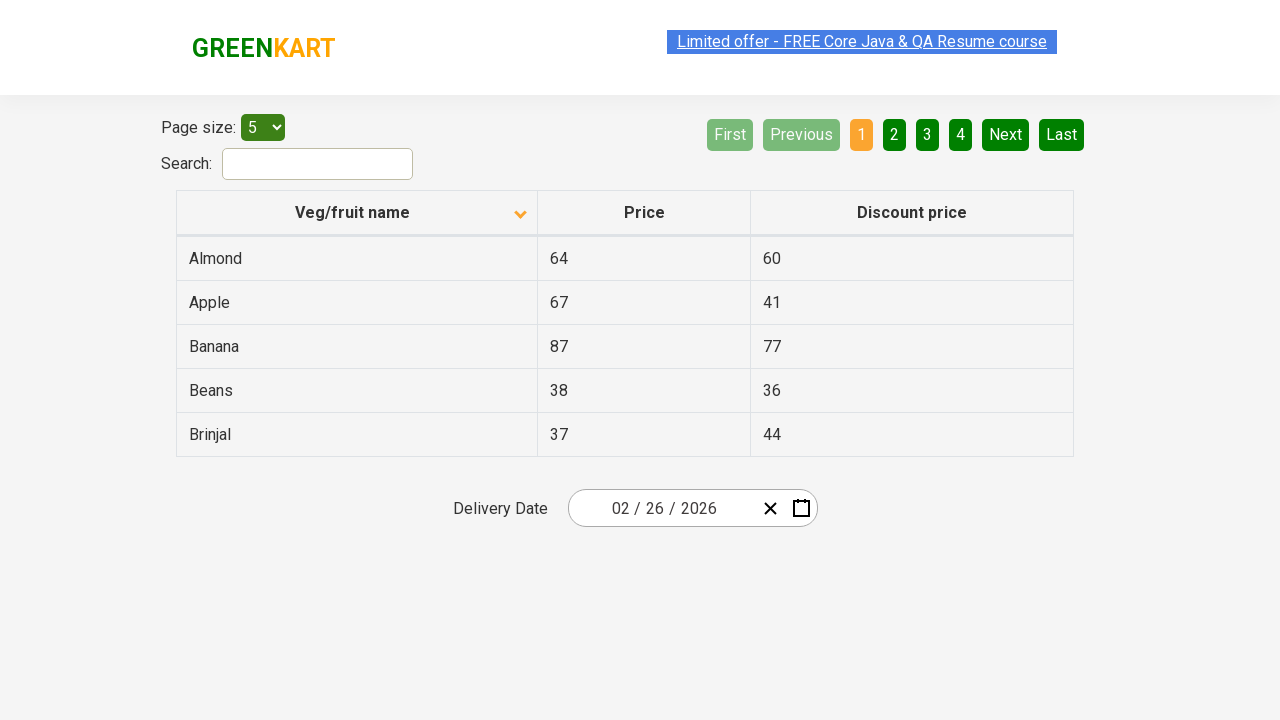

Waited for the table to be sorted
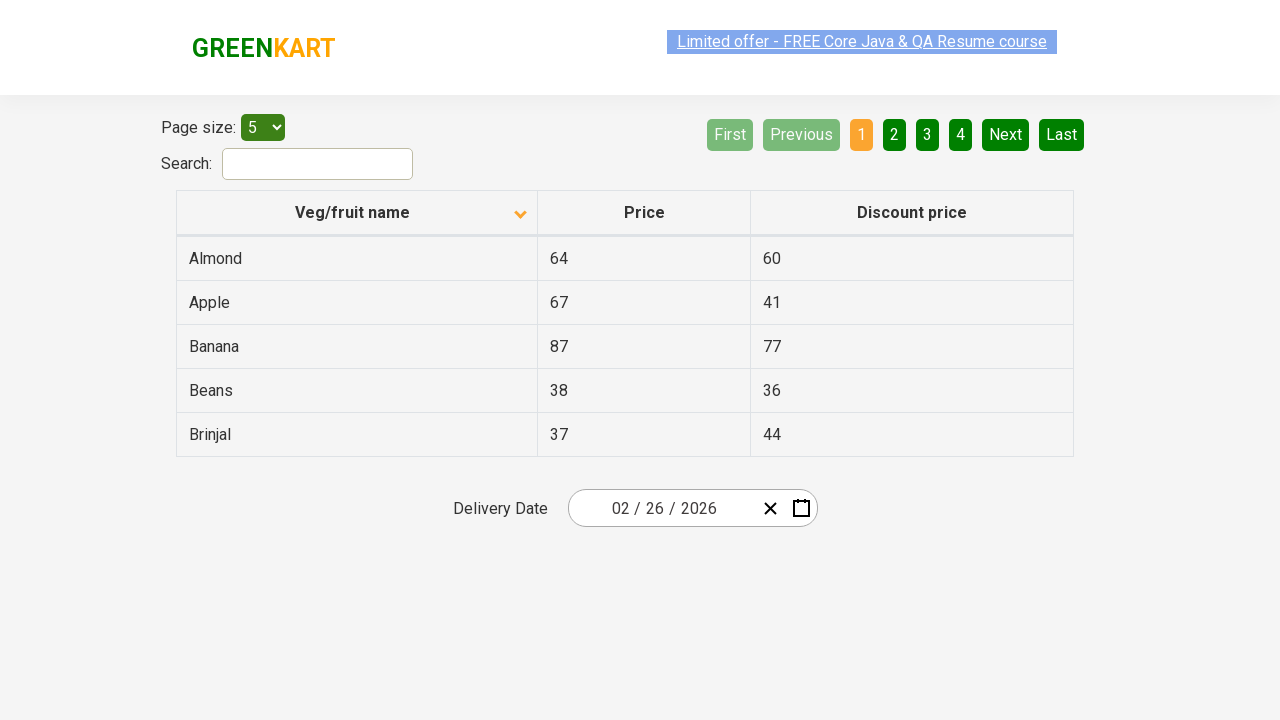

Retrieved all elements from the first column
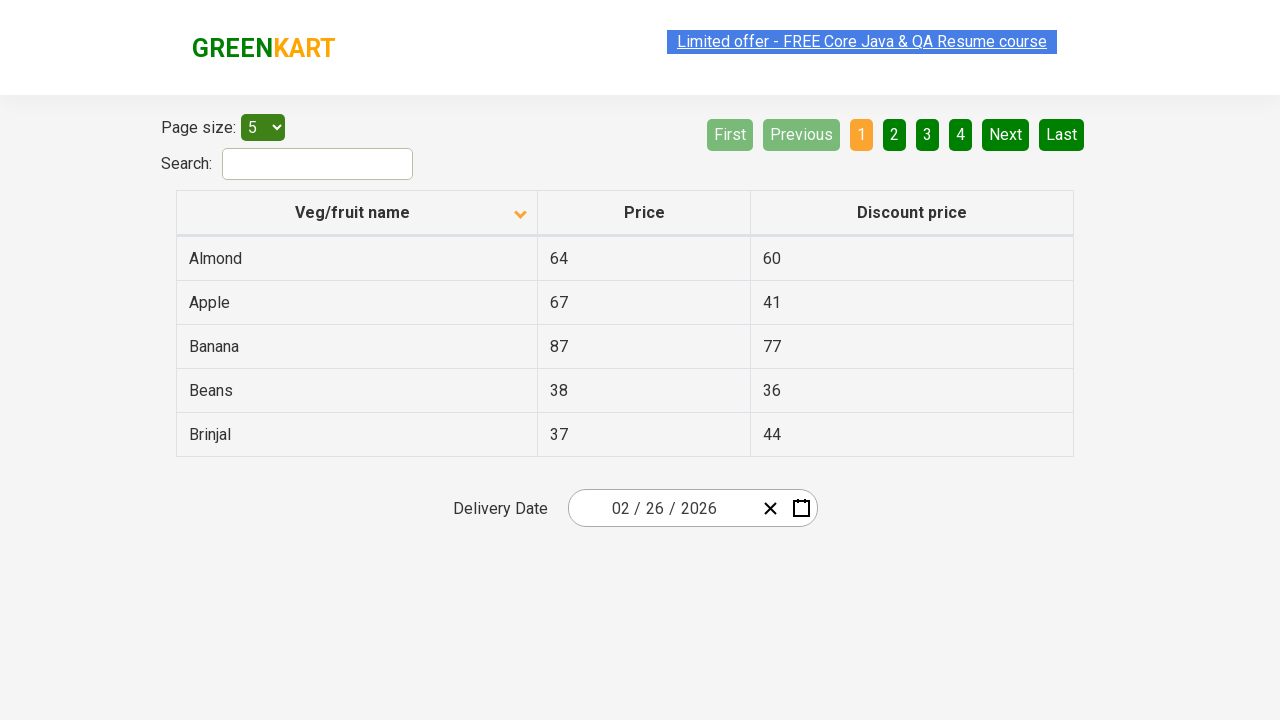

Extracted text from 5 elements in the first column
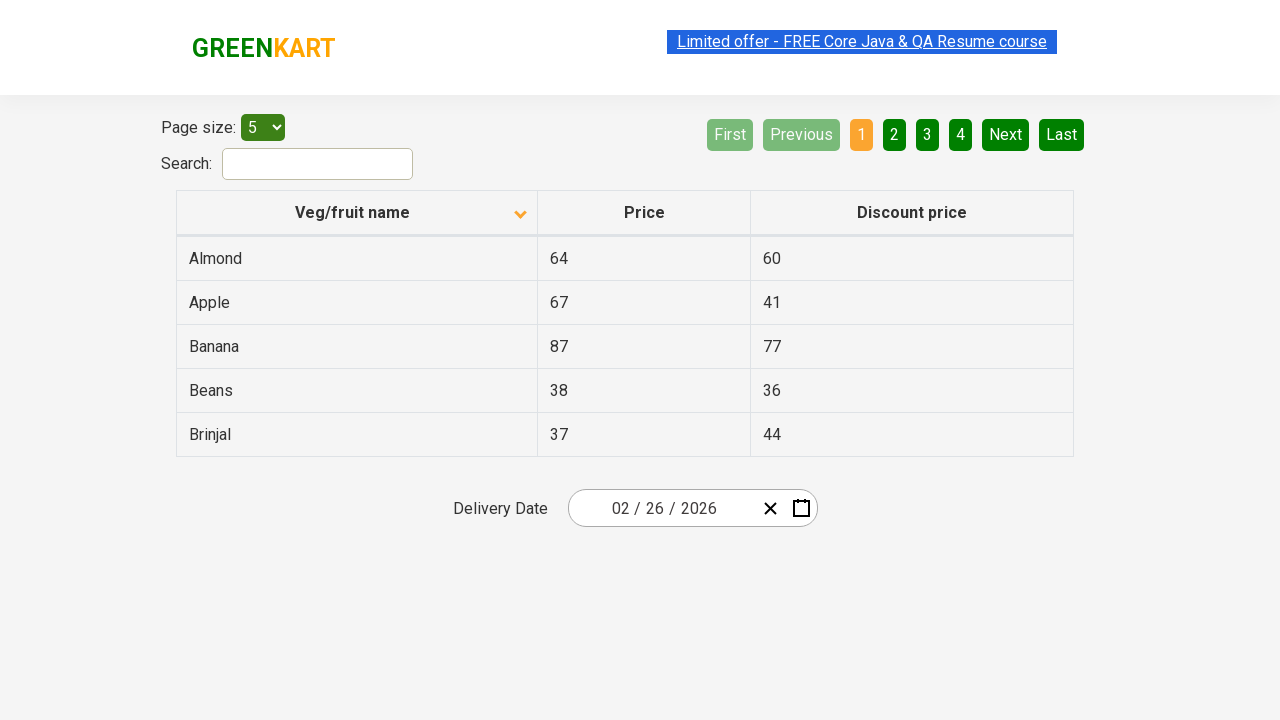

Created a sorted version of the original list for comparison
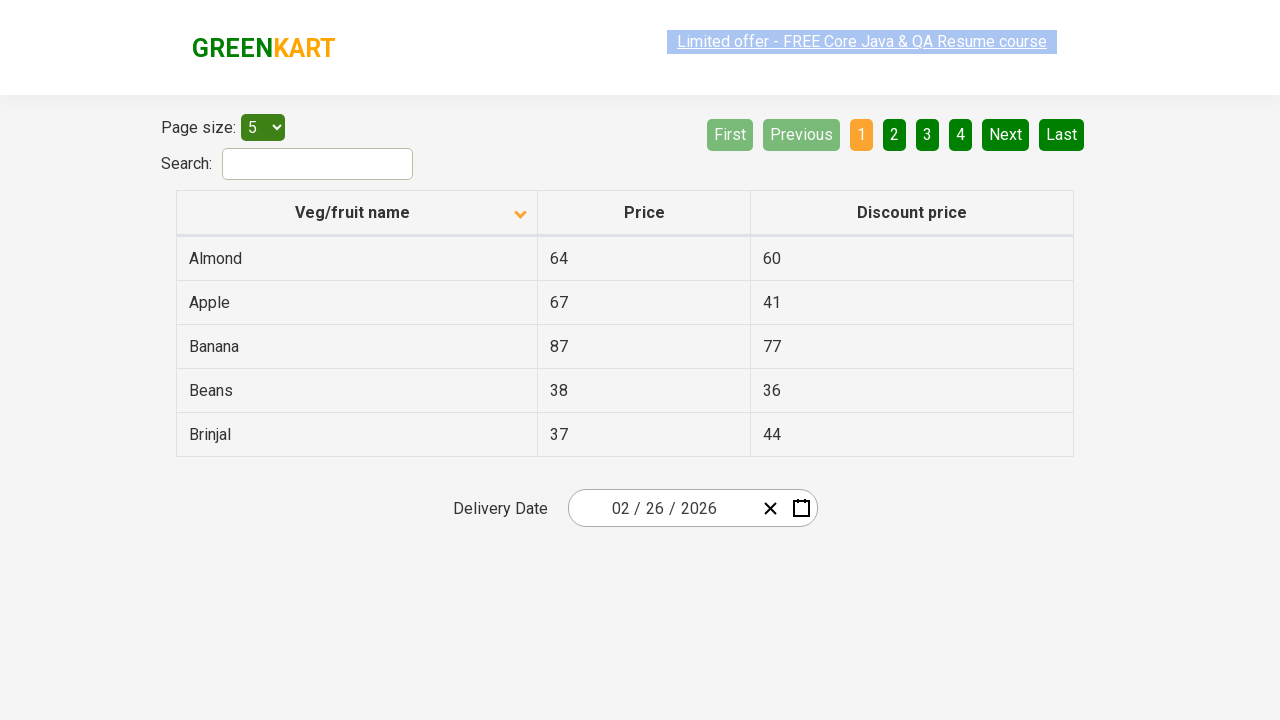

Verified that the table data is sorted correctly
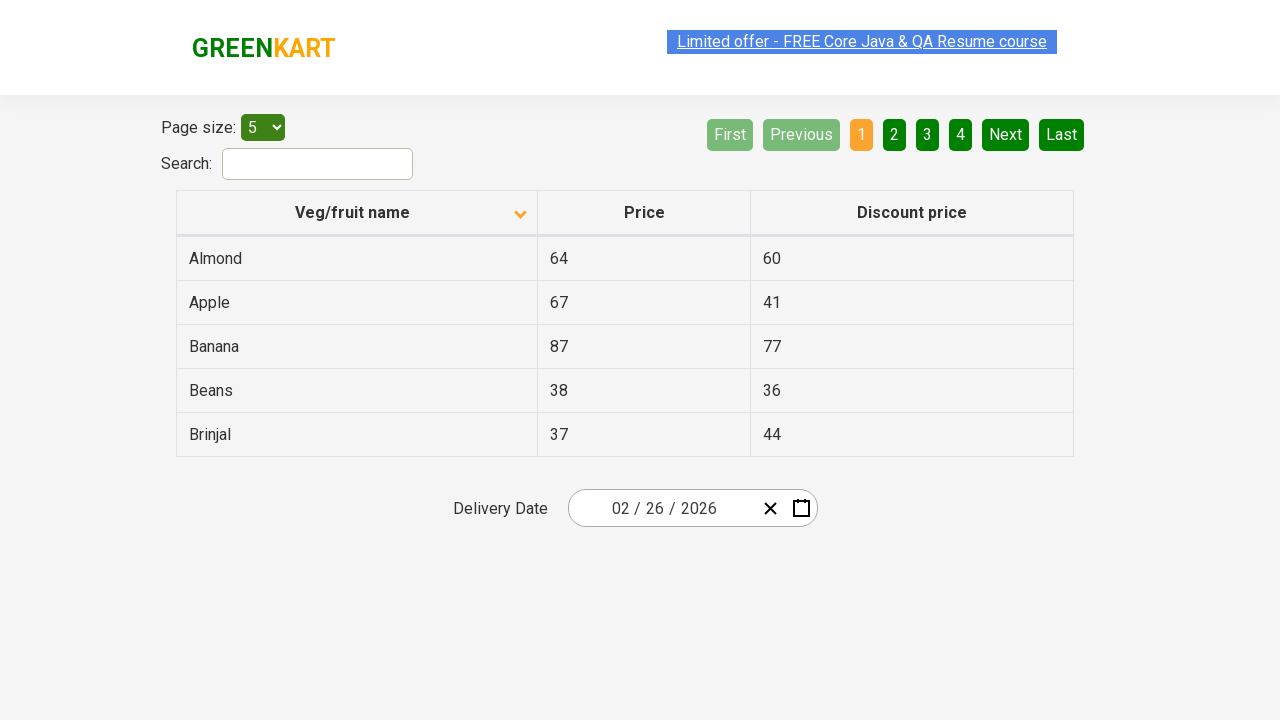

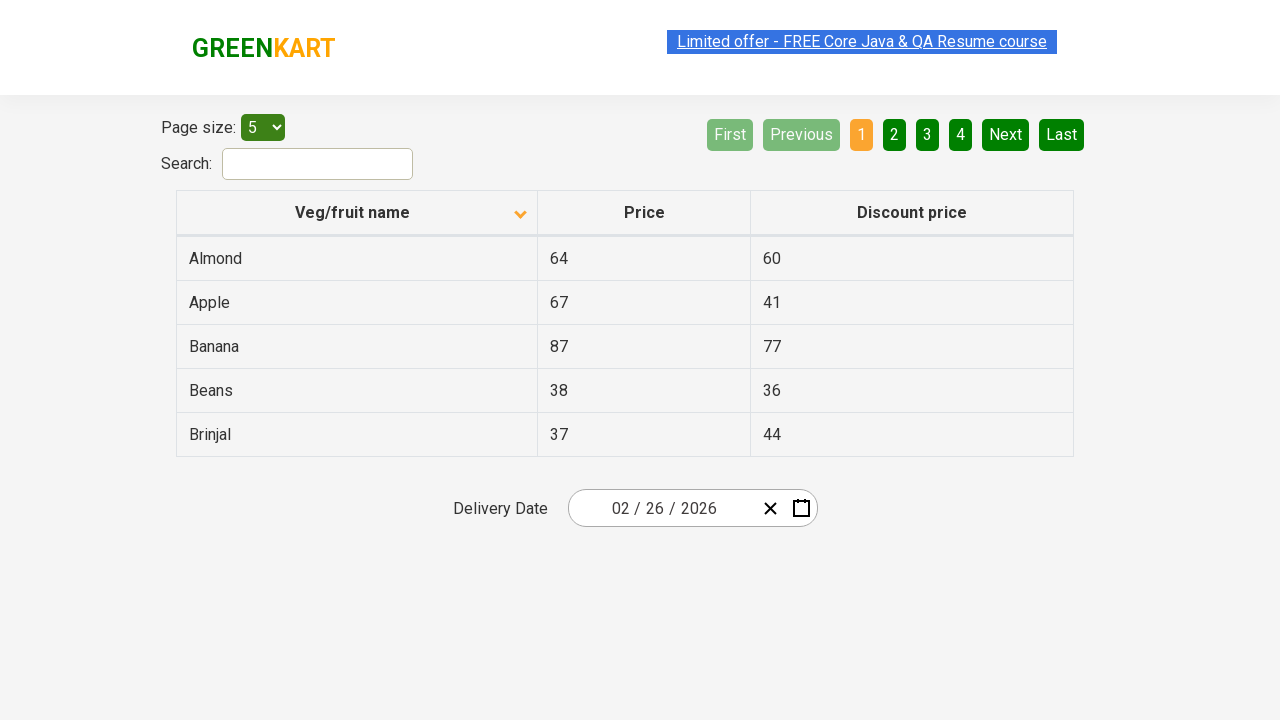